Tests opting out of A/B tests by adding an opt-out cookie on the main page before navigating to the A/B test page.

Starting URL: http://the-internet.herokuapp.com

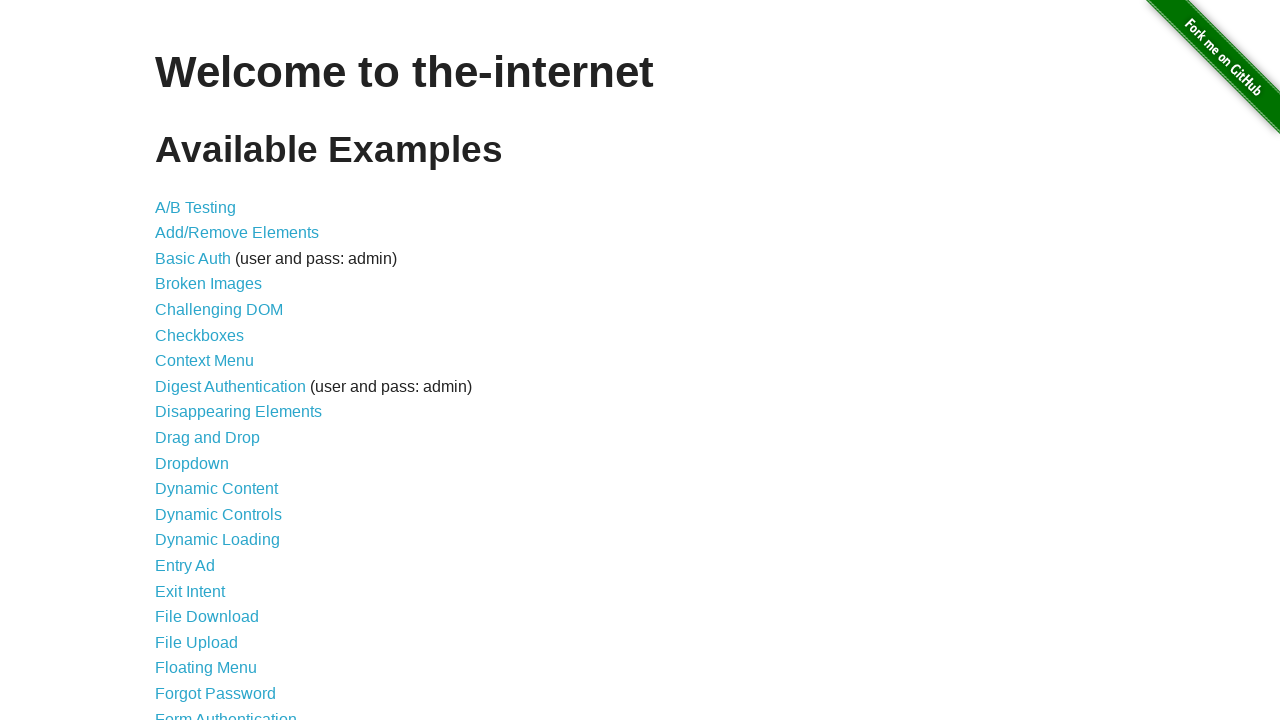

Added optimizelyOptOut cookie to opt out of A/B tests
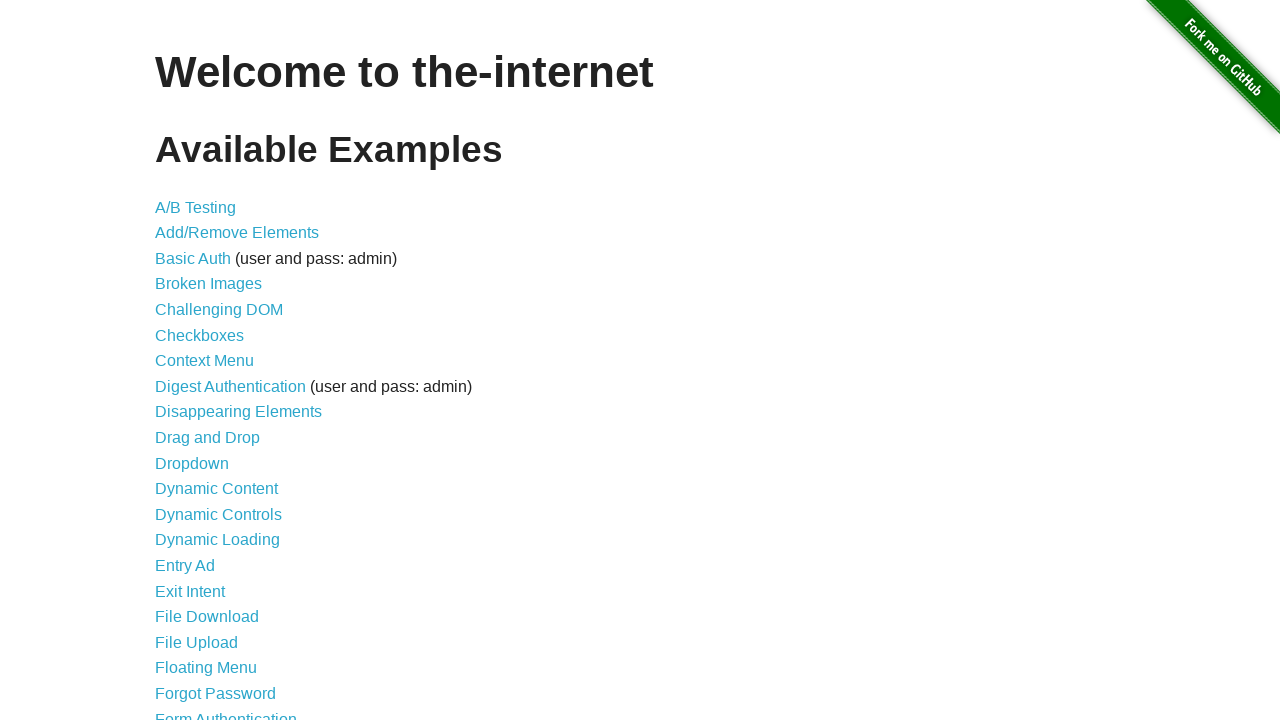

Navigated to A/B test page
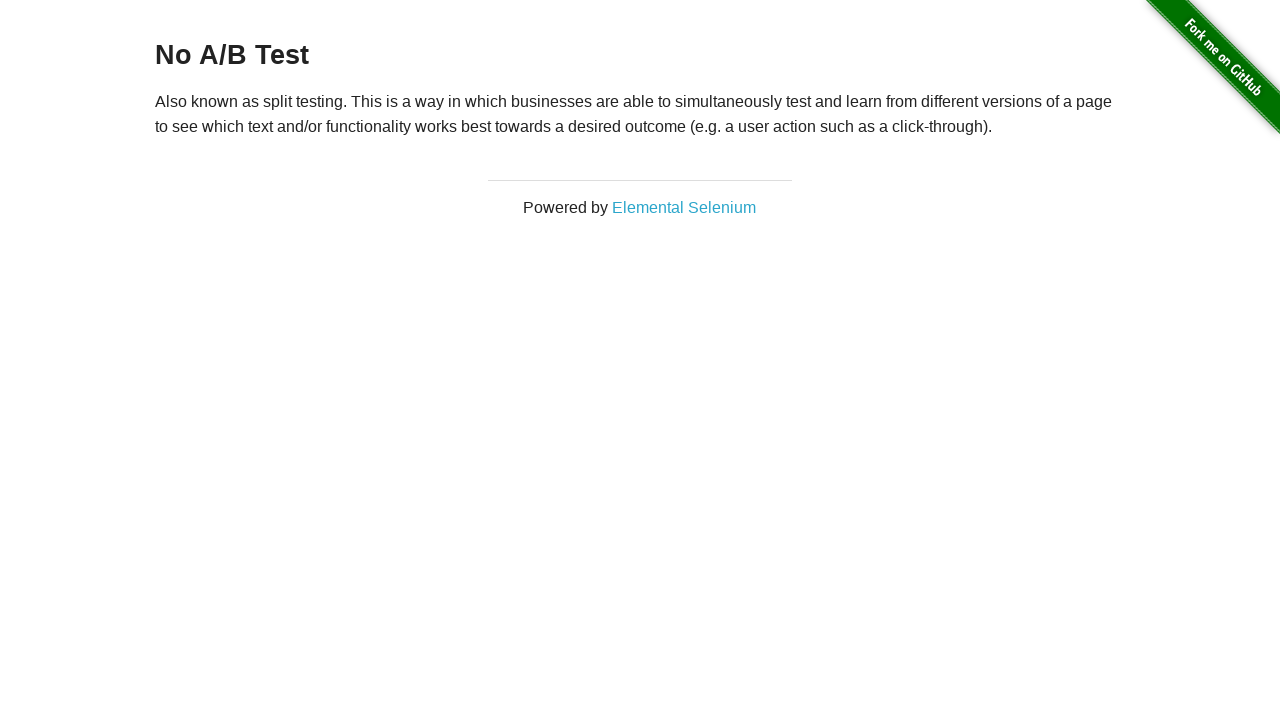

Retrieved heading text from page
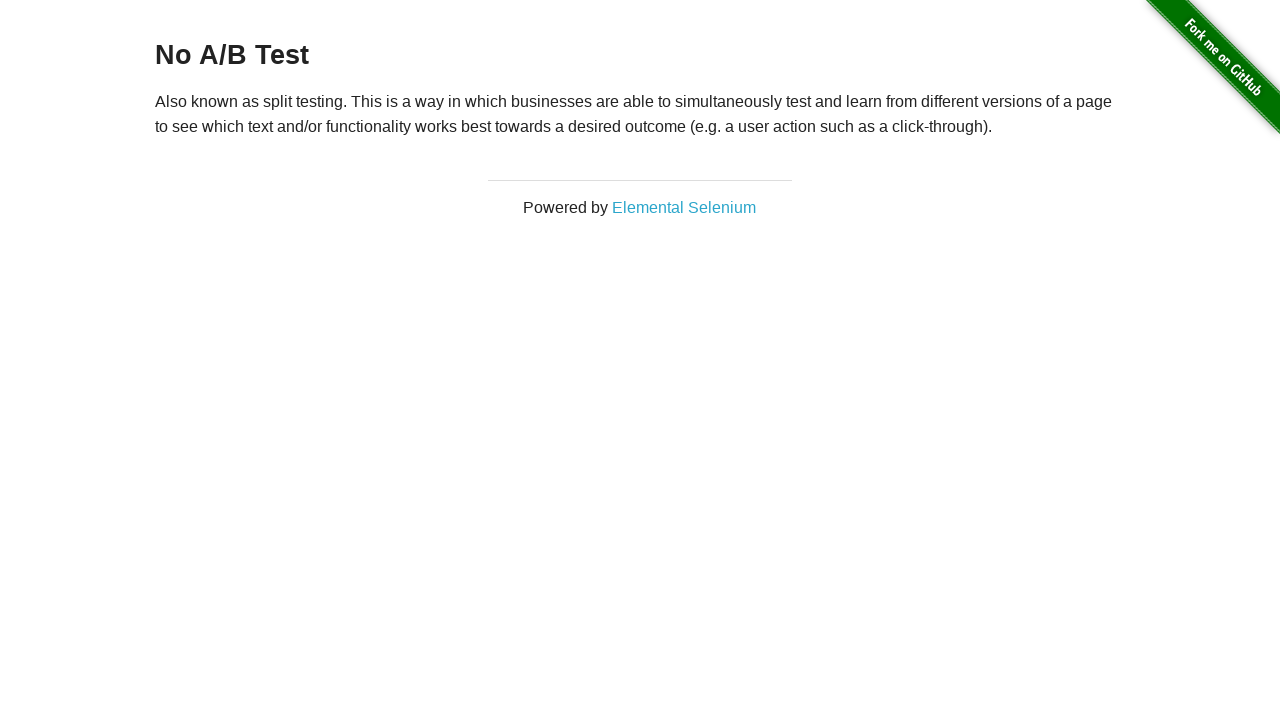

Verified that heading text is 'No A/B Test' - opt-out cookie worked
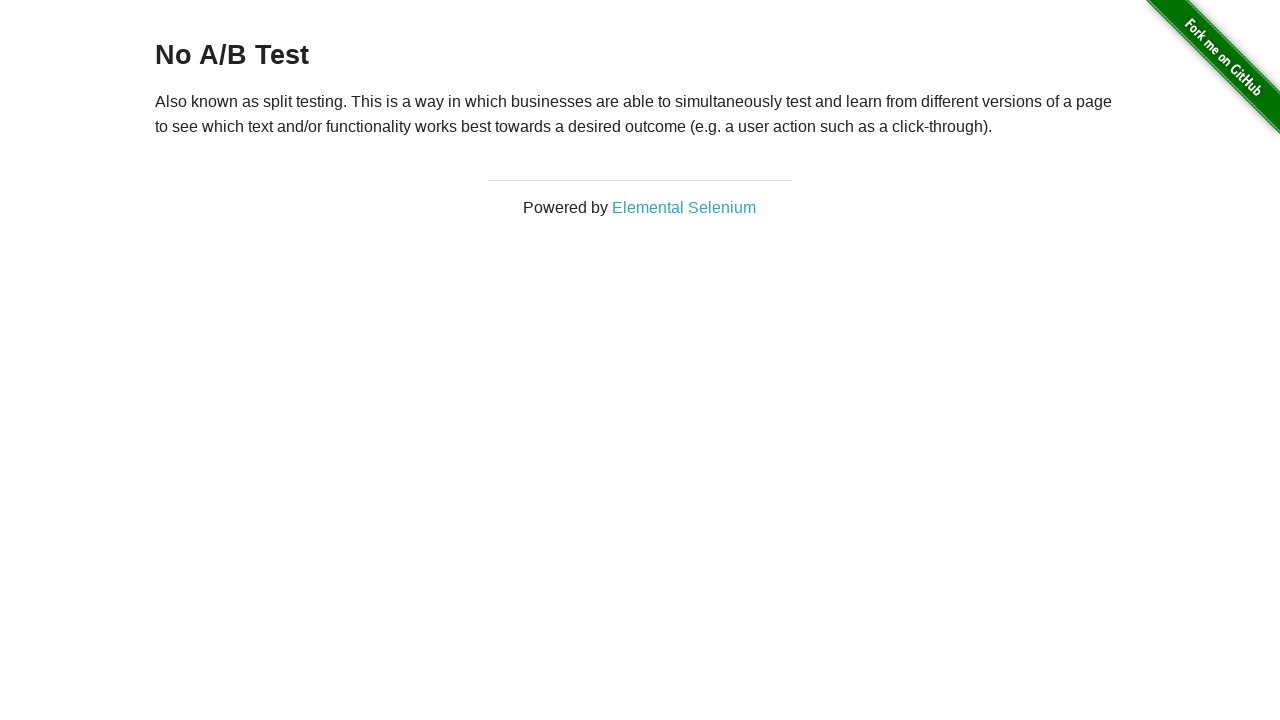

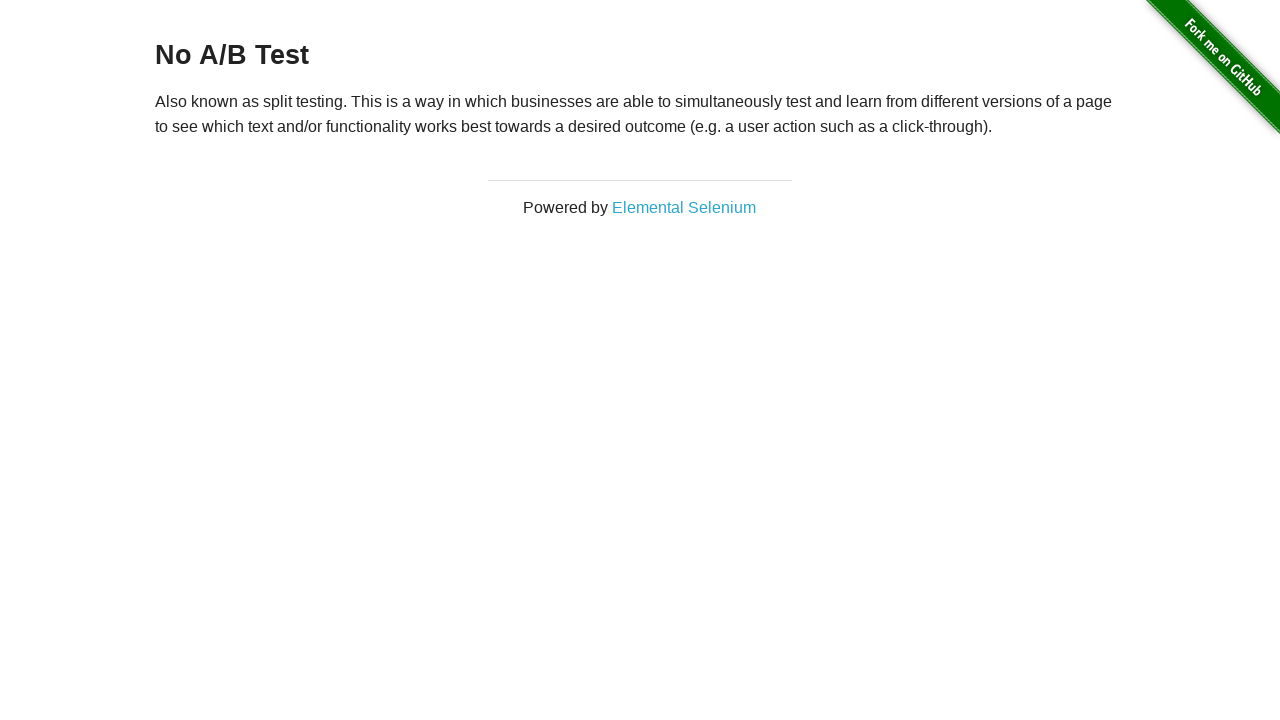